Tests auto-suggest/dynamic dropdown functionality by typing in an autocomplete field, selecting suggestions from the dropdown list, clearing the field, and selecting a different suggestion.

Starting URL: https://www.letskodeit.com/practice

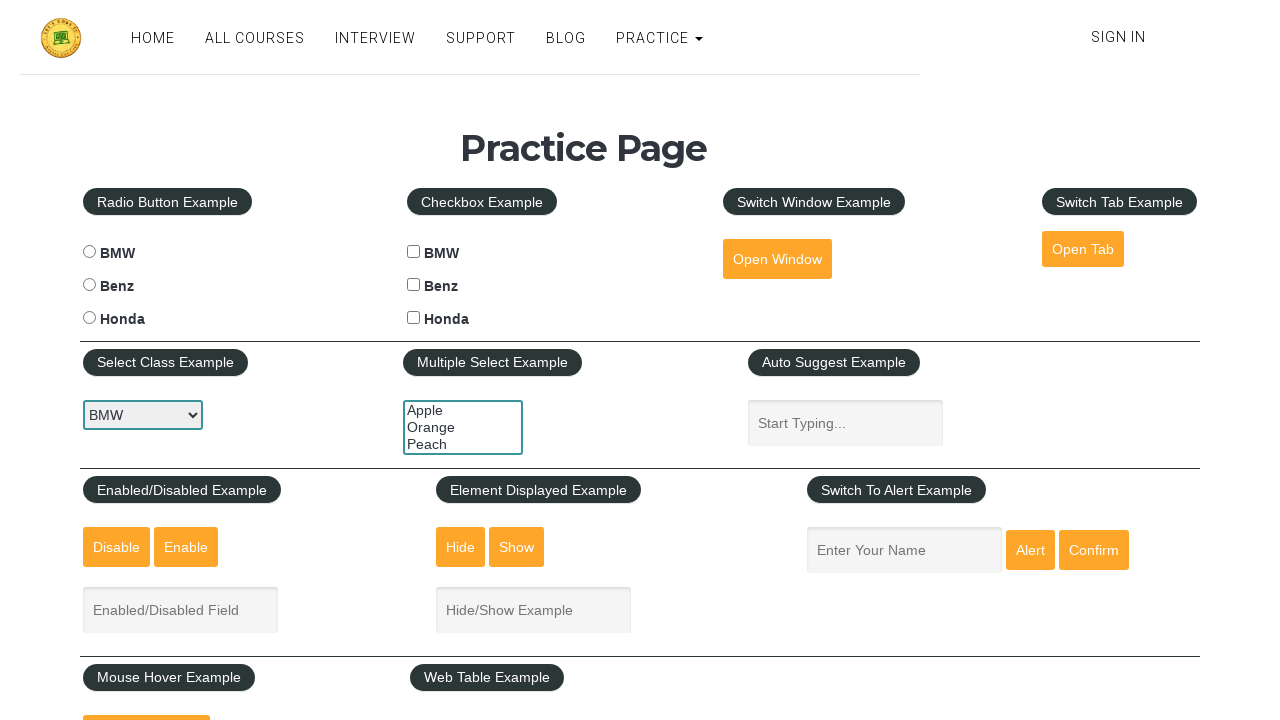

Typed 'Automation' in the autosuggest field on #autosuggest
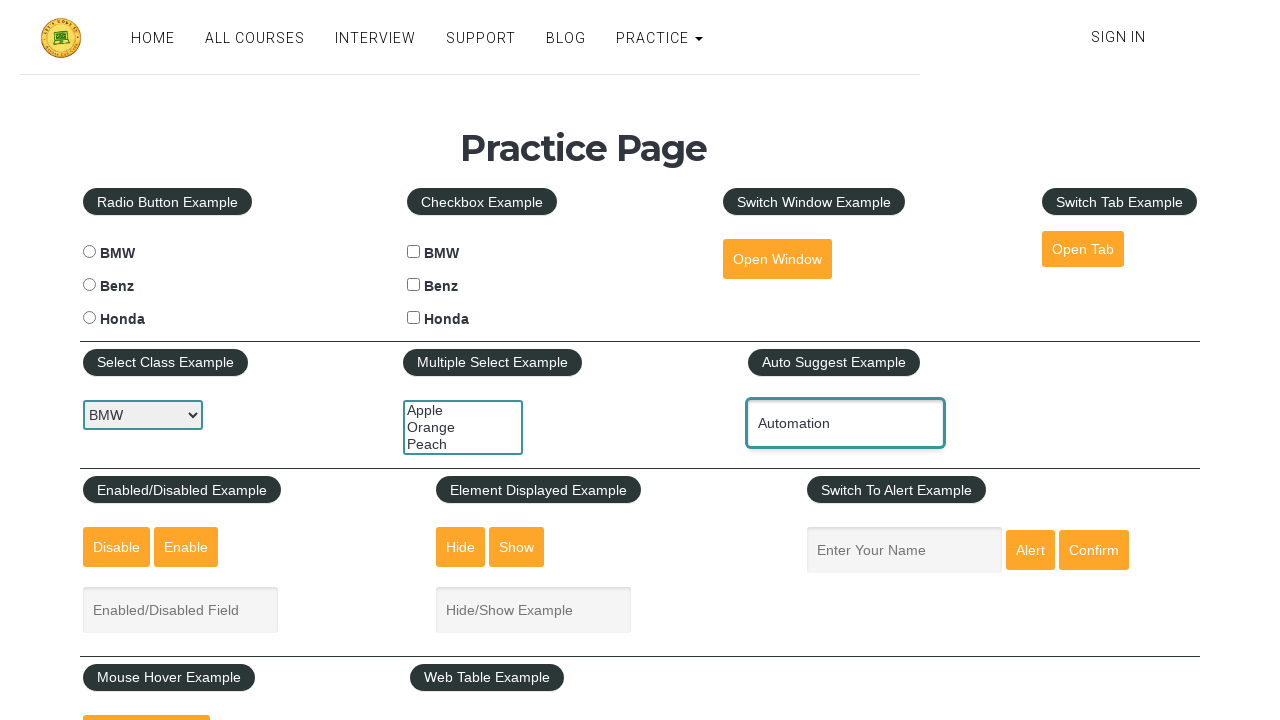

Autocomplete suggestions appeared
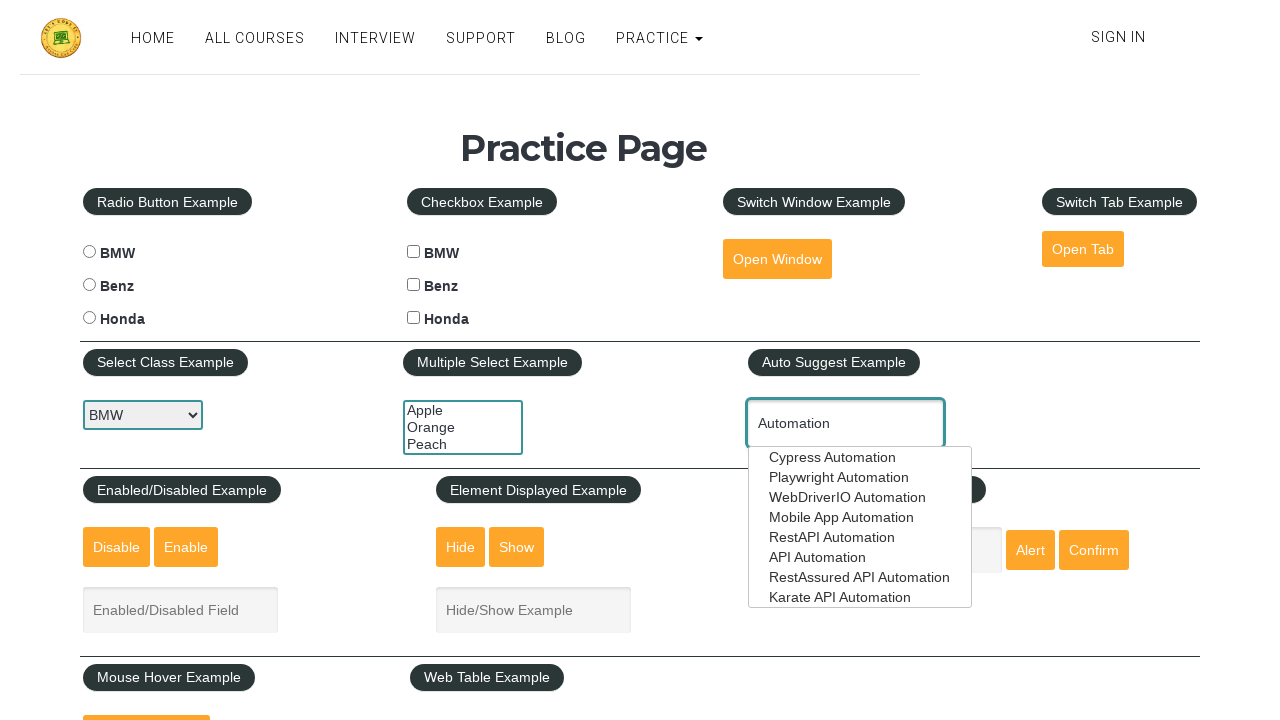

Clicked on 'Cypress Automation' suggestion from dropdown at (860, 527) on .ui-corner-all:has-text('Cypress Automation')
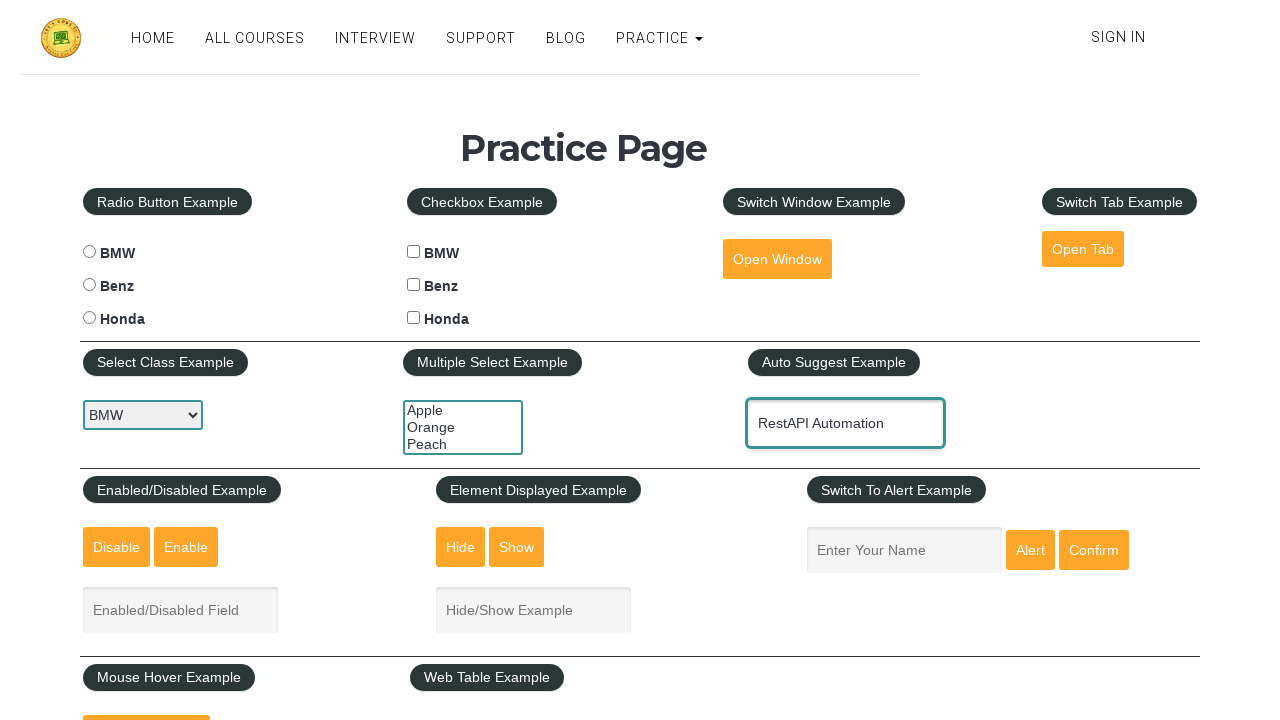

Cleared the autosuggest field on #autosuggest
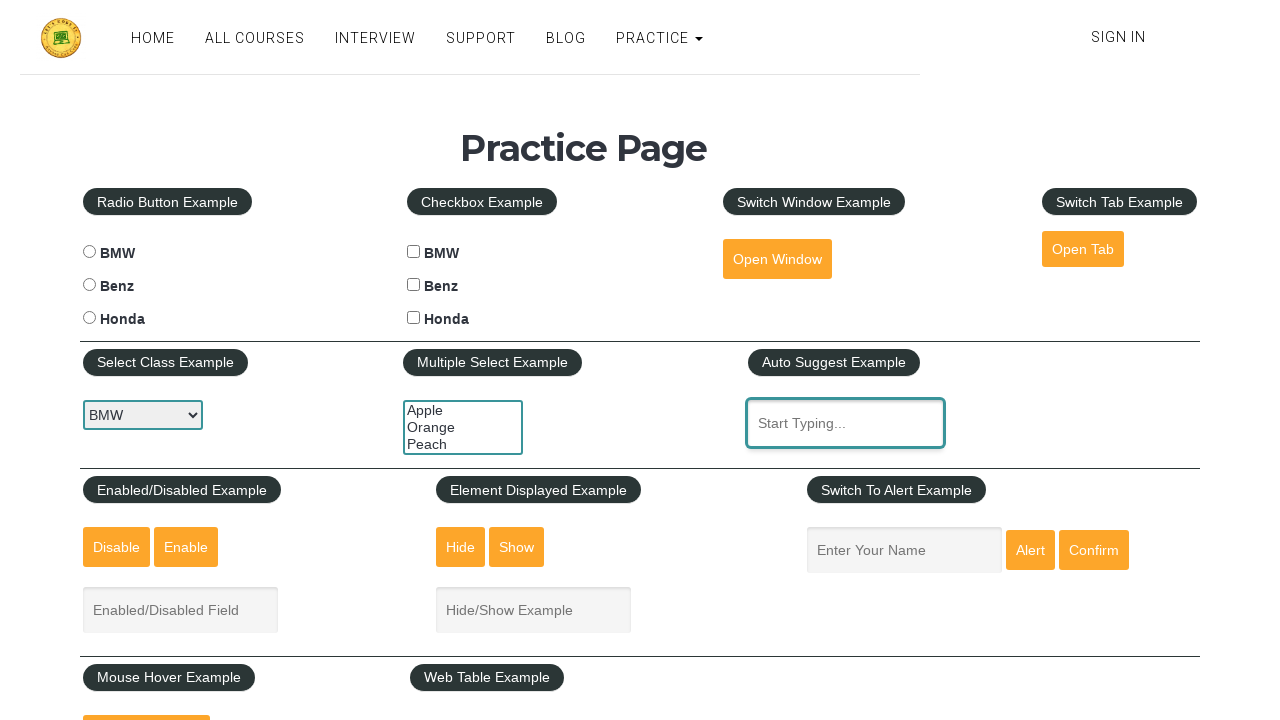

Typed 'Automation' in the autosuggest field again on #autosuggest
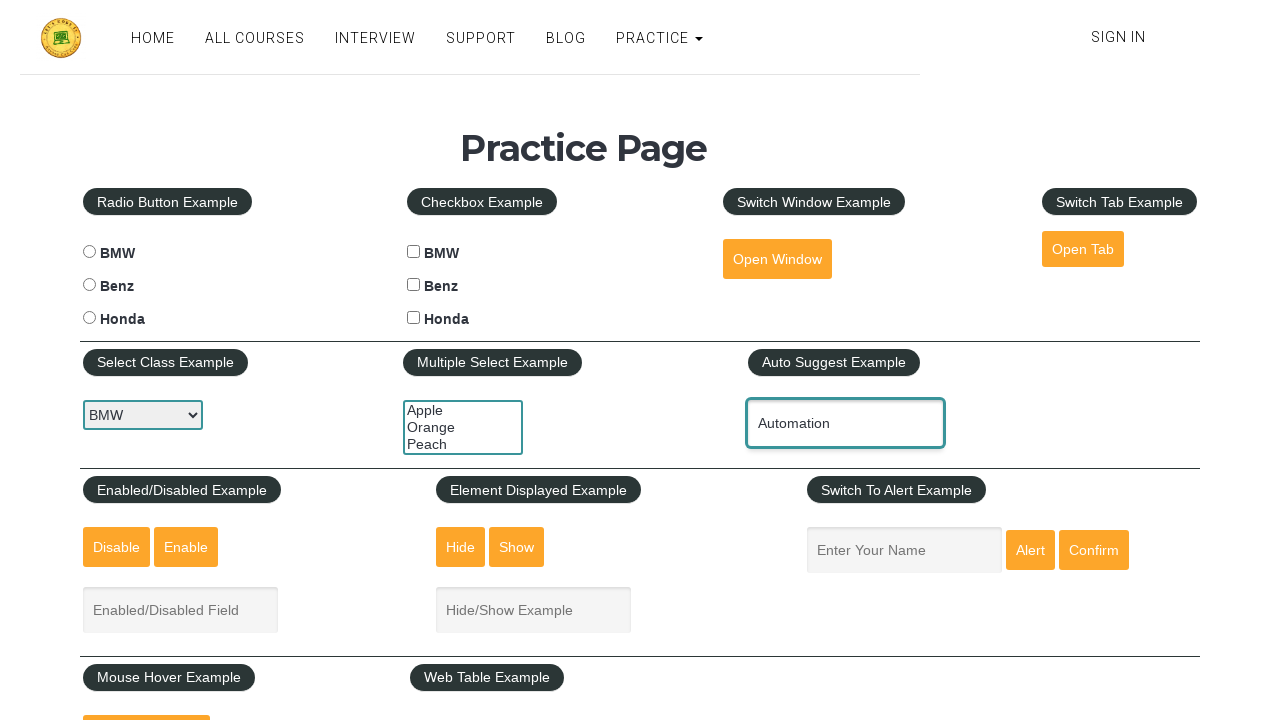

Autocomplete suggestions appeared again
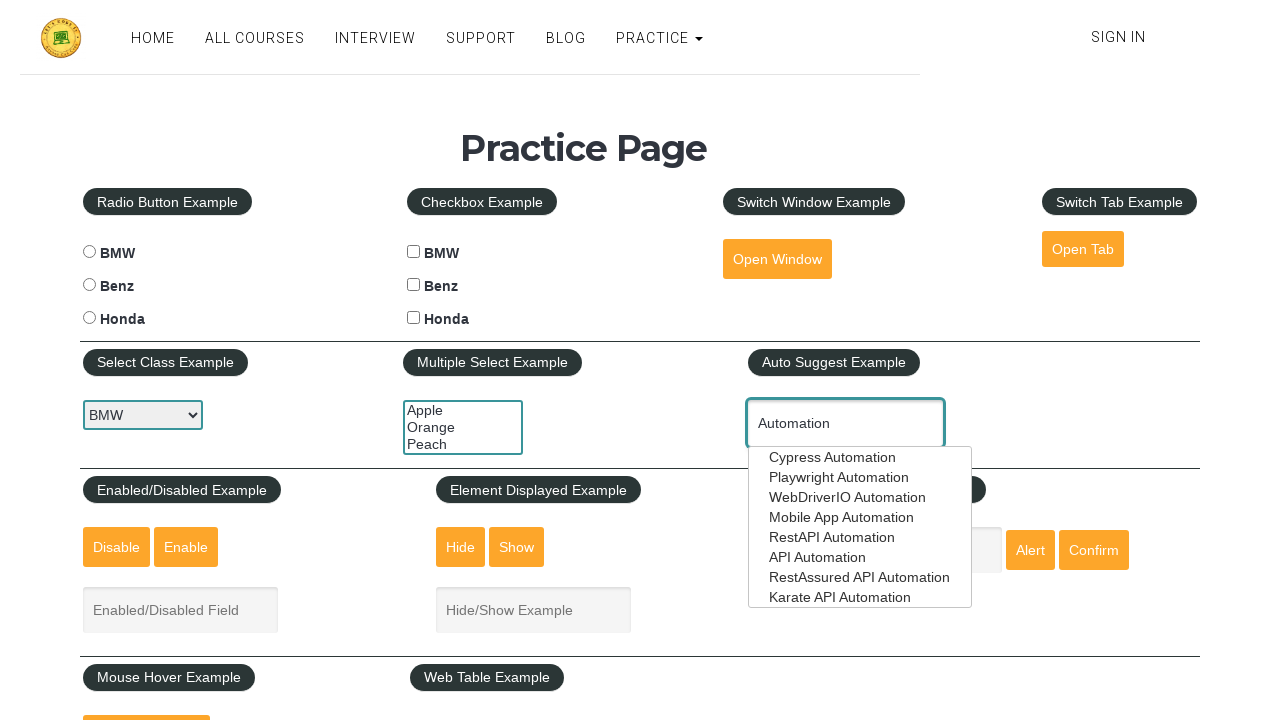

Clicked on 'Playwright Automation' suggestion from dropdown at (860, 527) on .ui-corner-all:has-text('Playwright Automation')
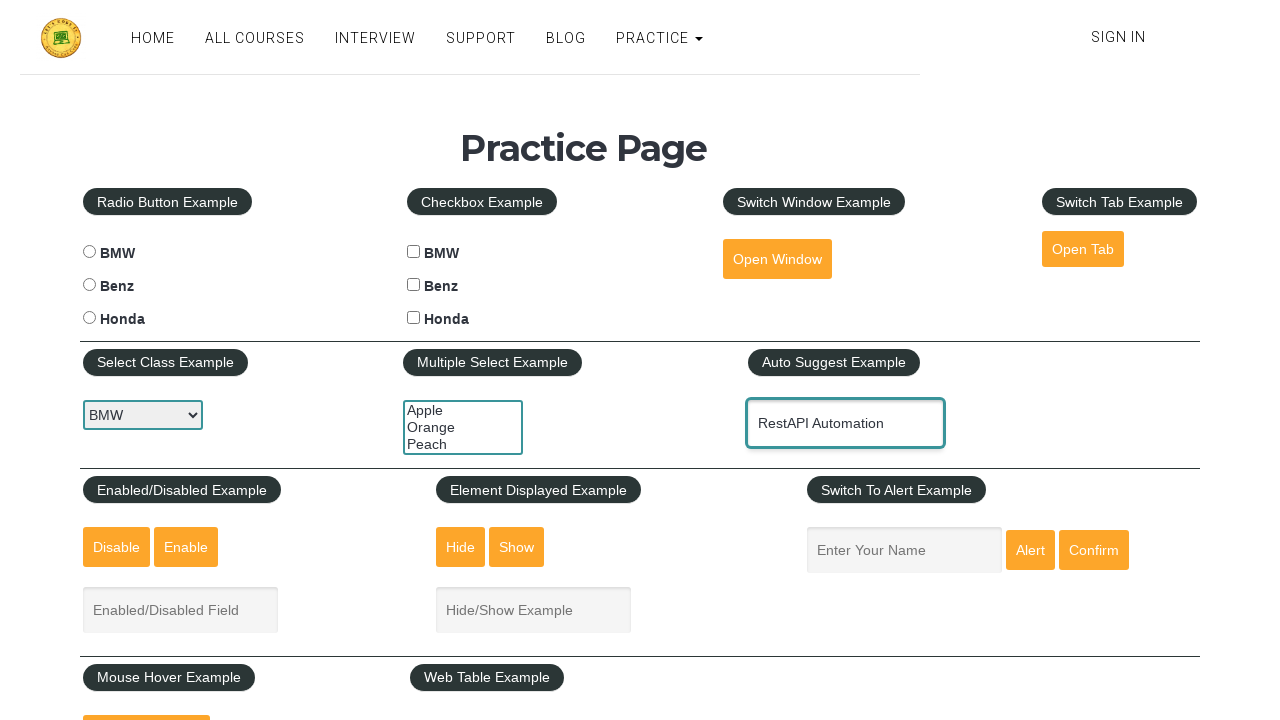

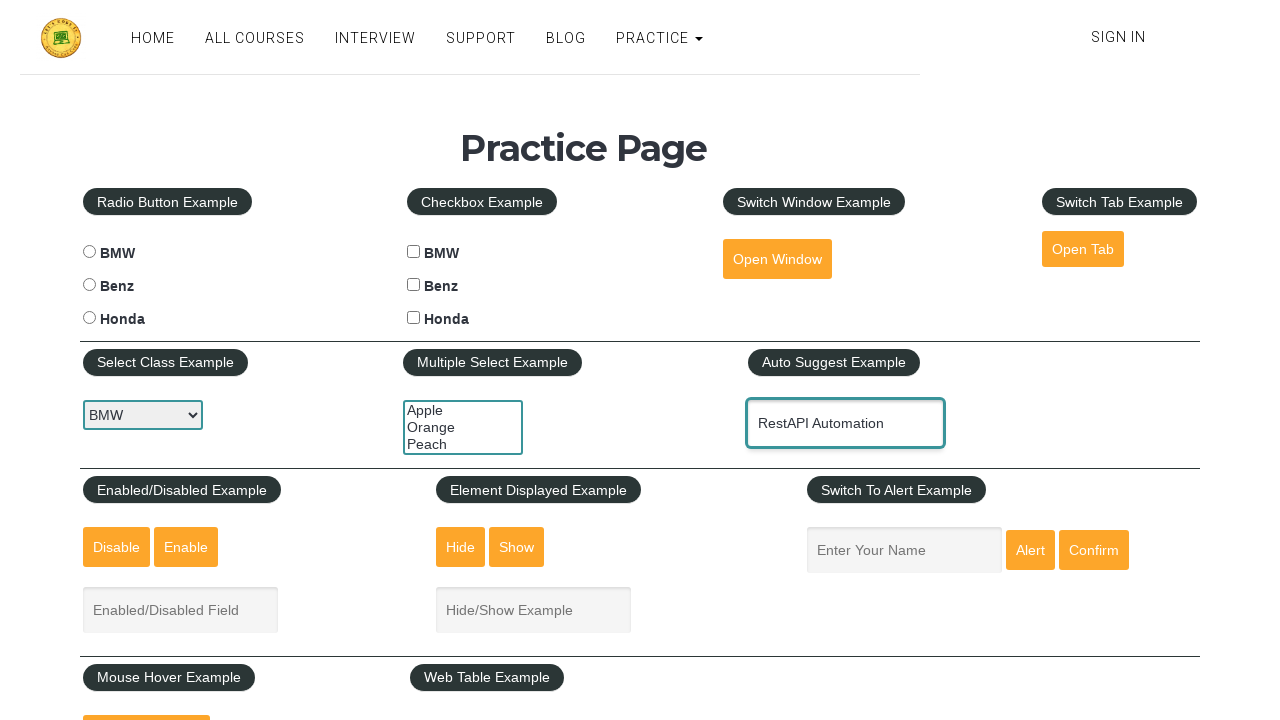